Demonstrates JavaScript executor functionality by filling a name field and clicking a radio button on a test automation practice page

Starting URL: https://testautomationpractice.blogspot.com/

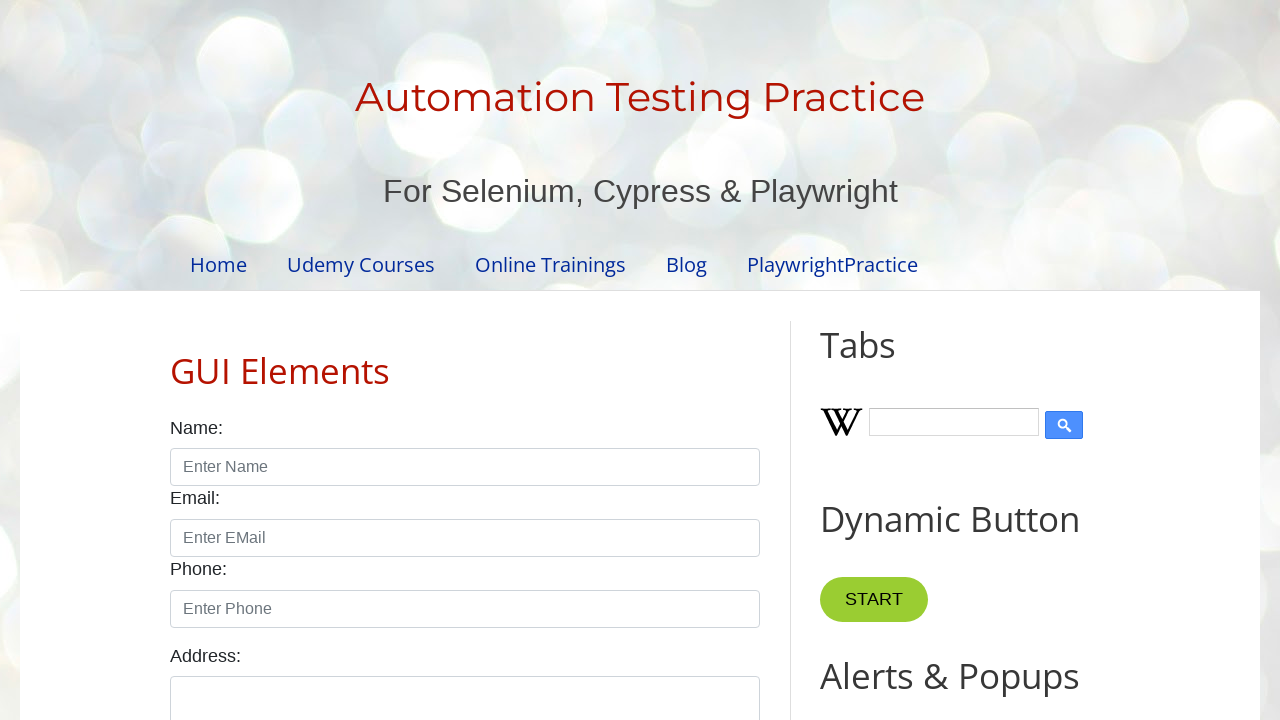

Filled name field with 'John' using JavaScript executor
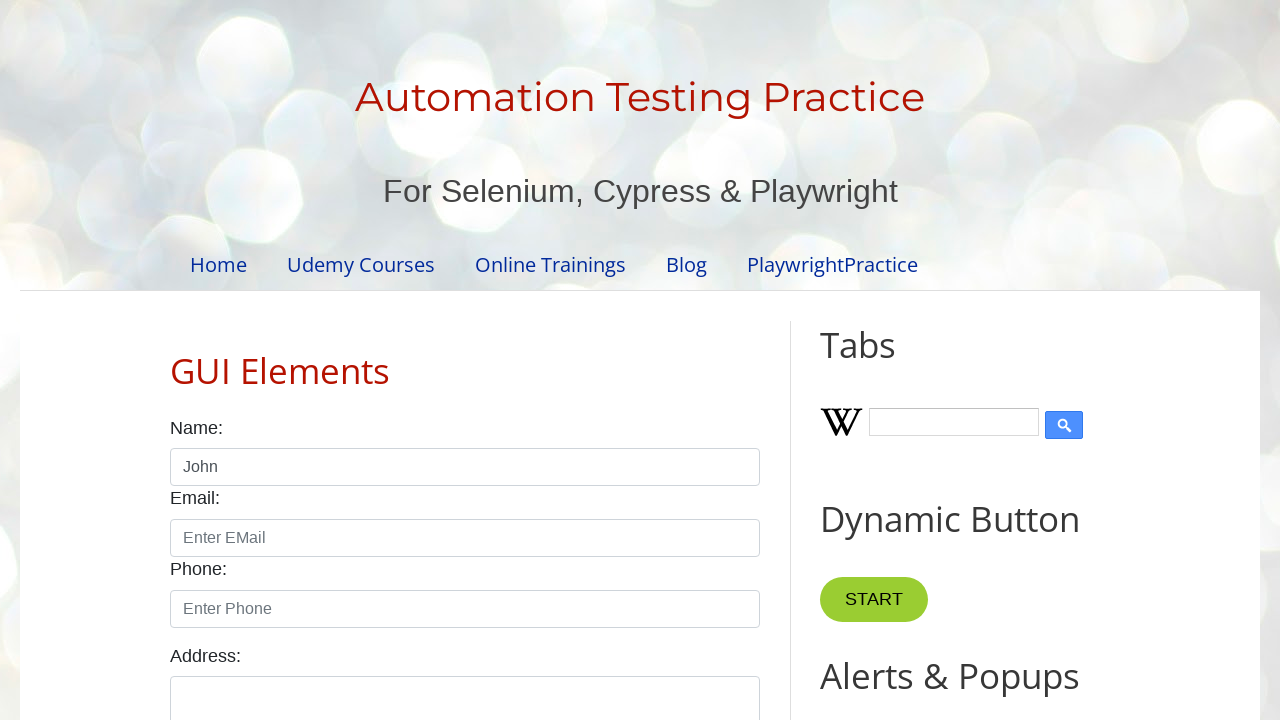

Clicked male radio button using JavaScript executor
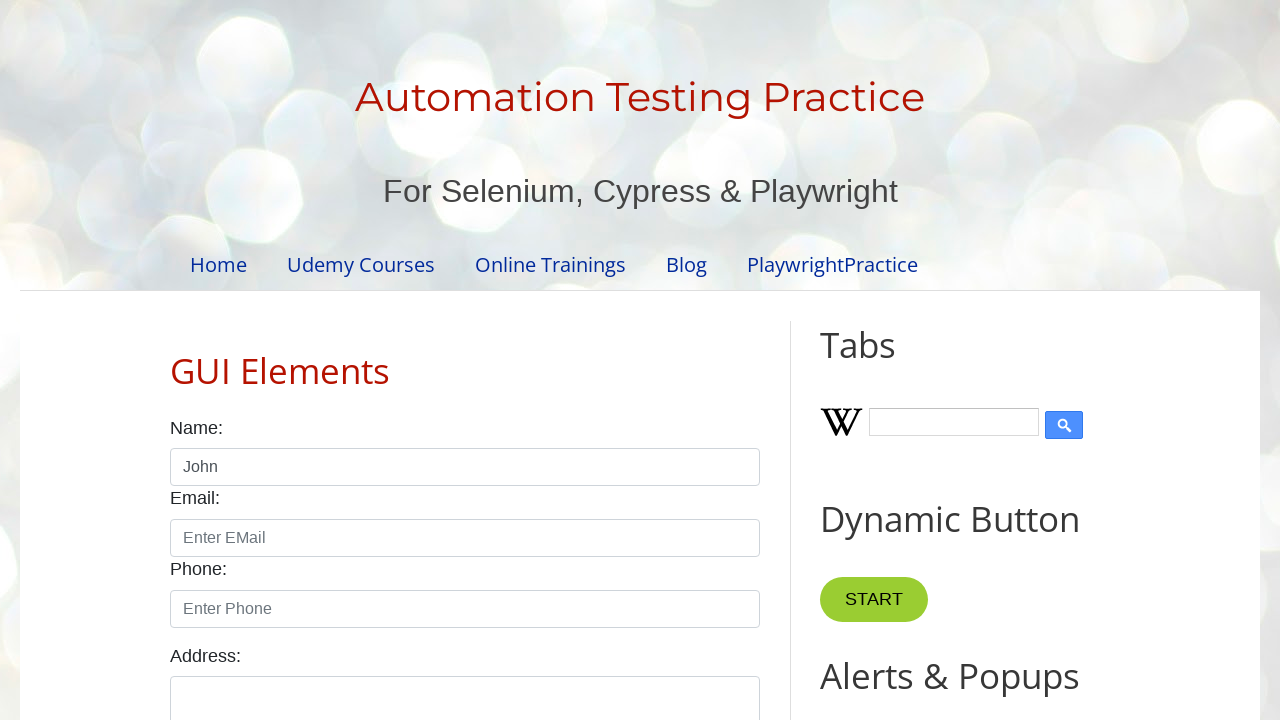

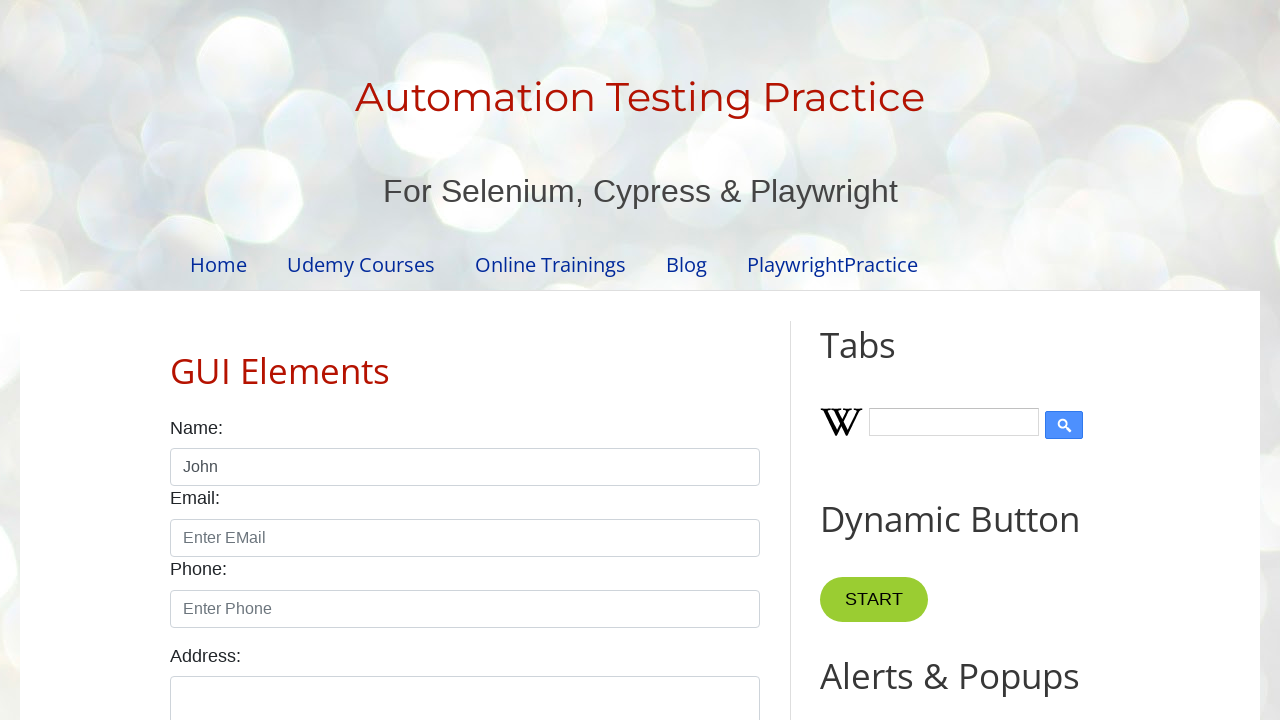